Tests a dynamic wait scenario by clicking a button and verifying that a paragraph element appears with the expected Polish text "Dopiero się pojawiłem!" (meaning "I just appeared!")

Starting URL: https://testeroprogramowania.github.io/selenium/wait2.html

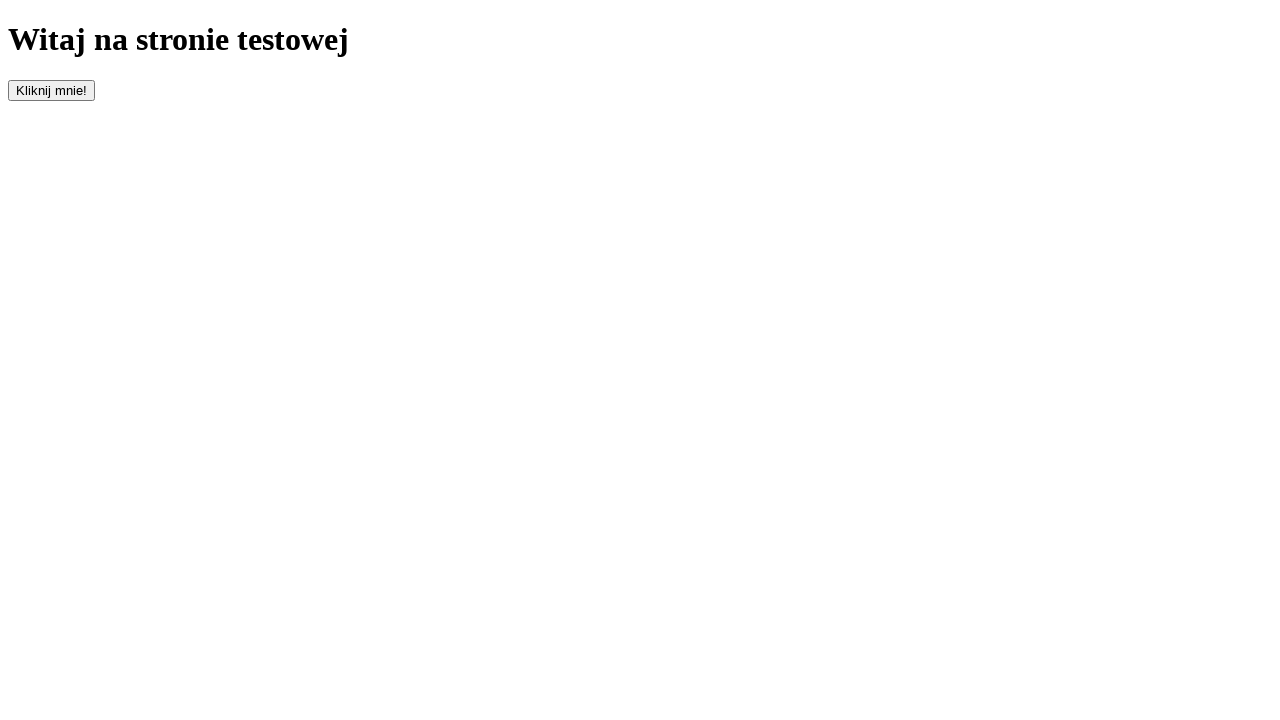

Navigated to the dynamic wait test page
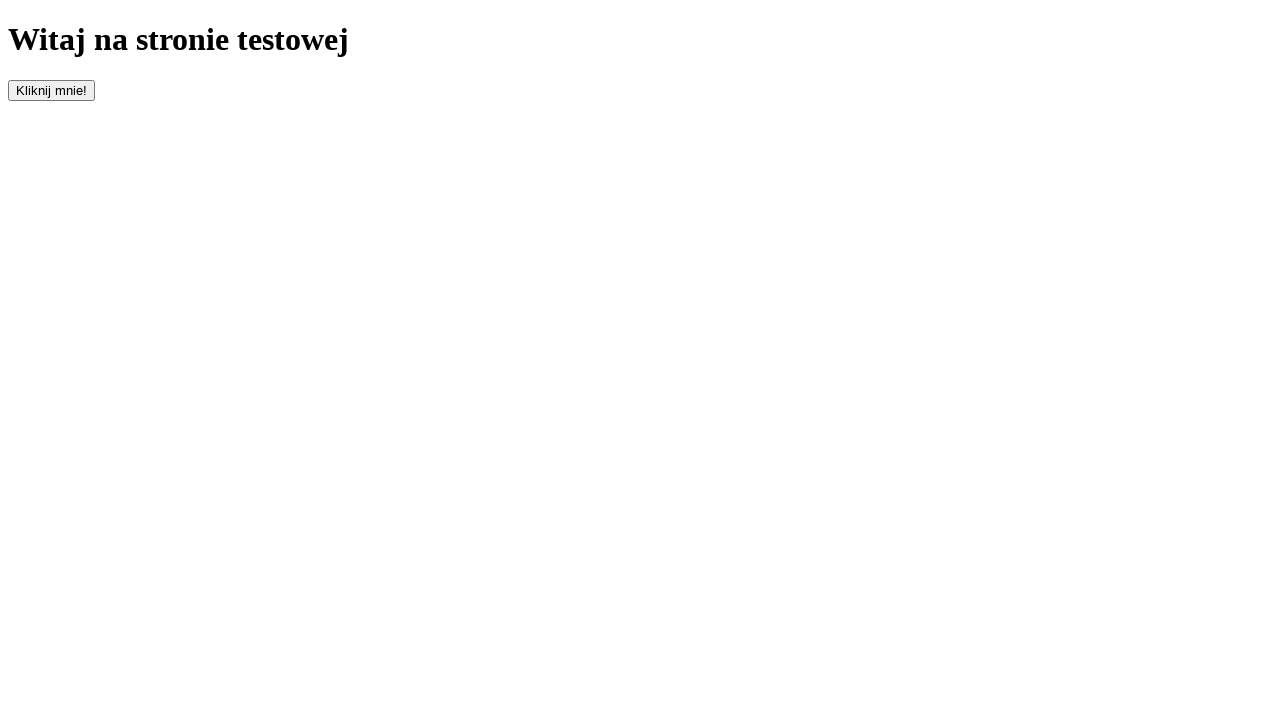

Clicked button to trigger element appearance at (52, 90) on button
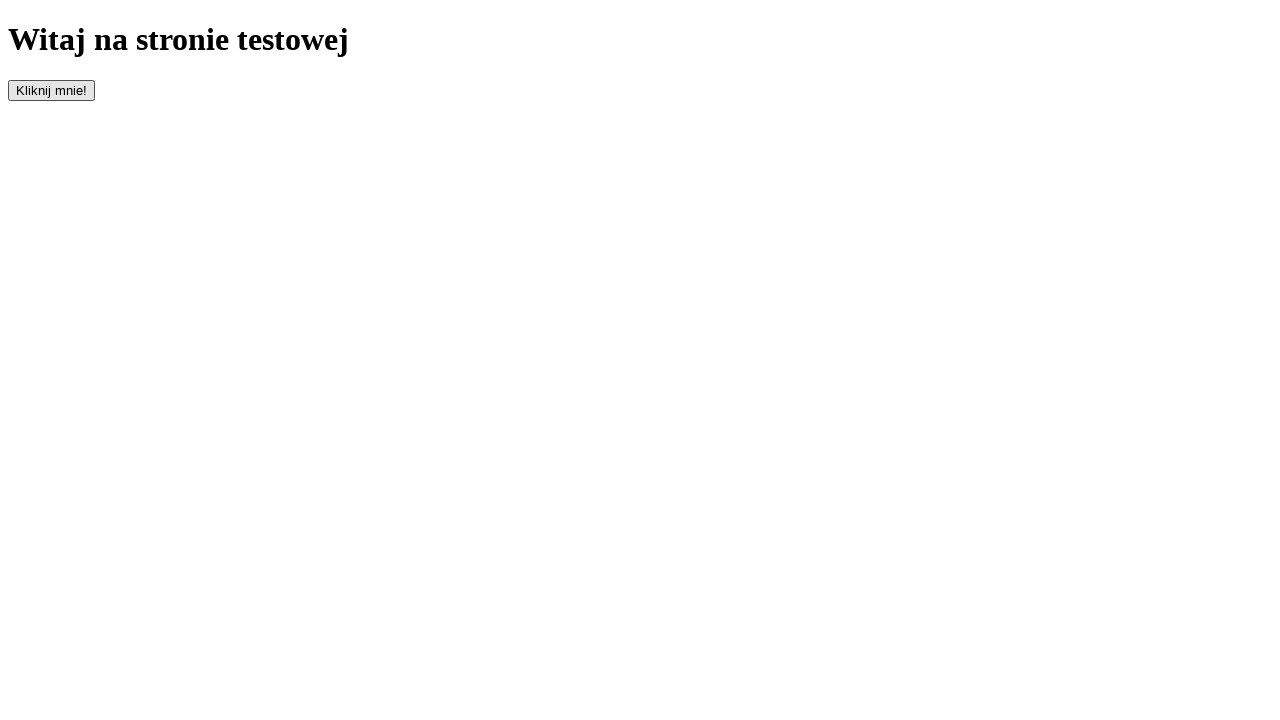

Paragraph element appeared after button click
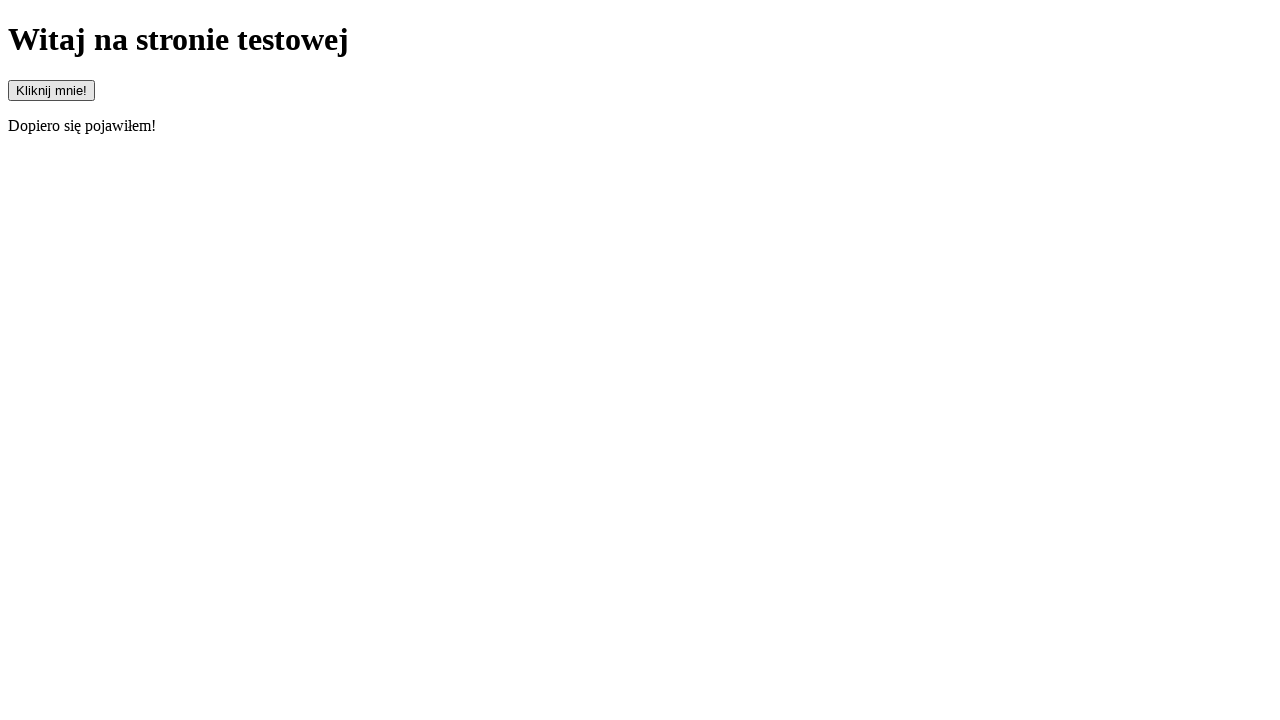

Retrieved paragraph text content
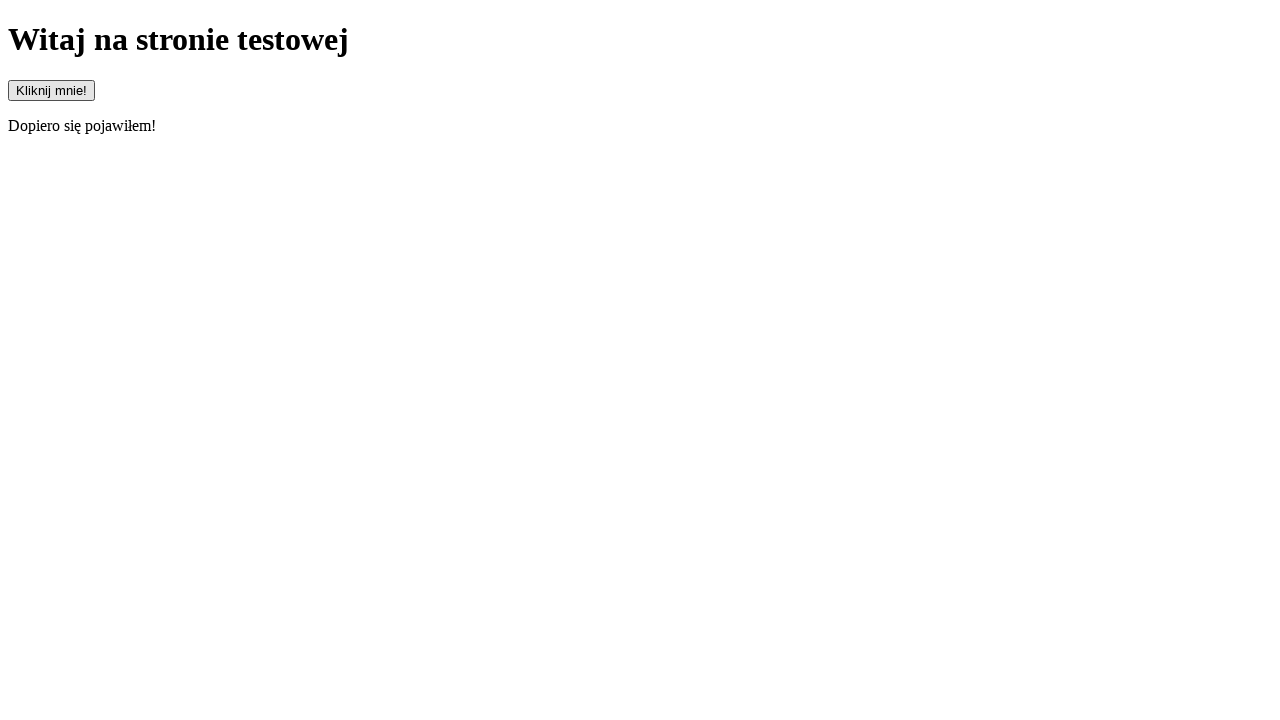

Verified paragraph contains expected Polish text 'Dopiero się pojawiłem!'
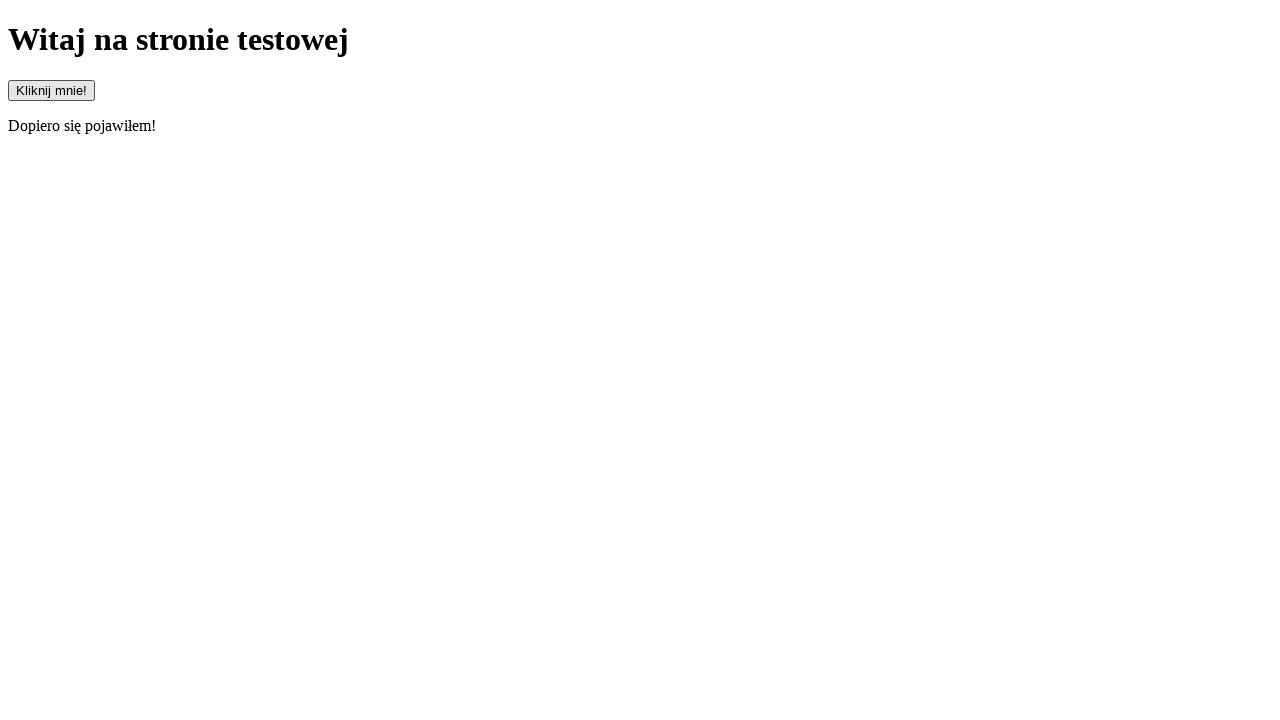

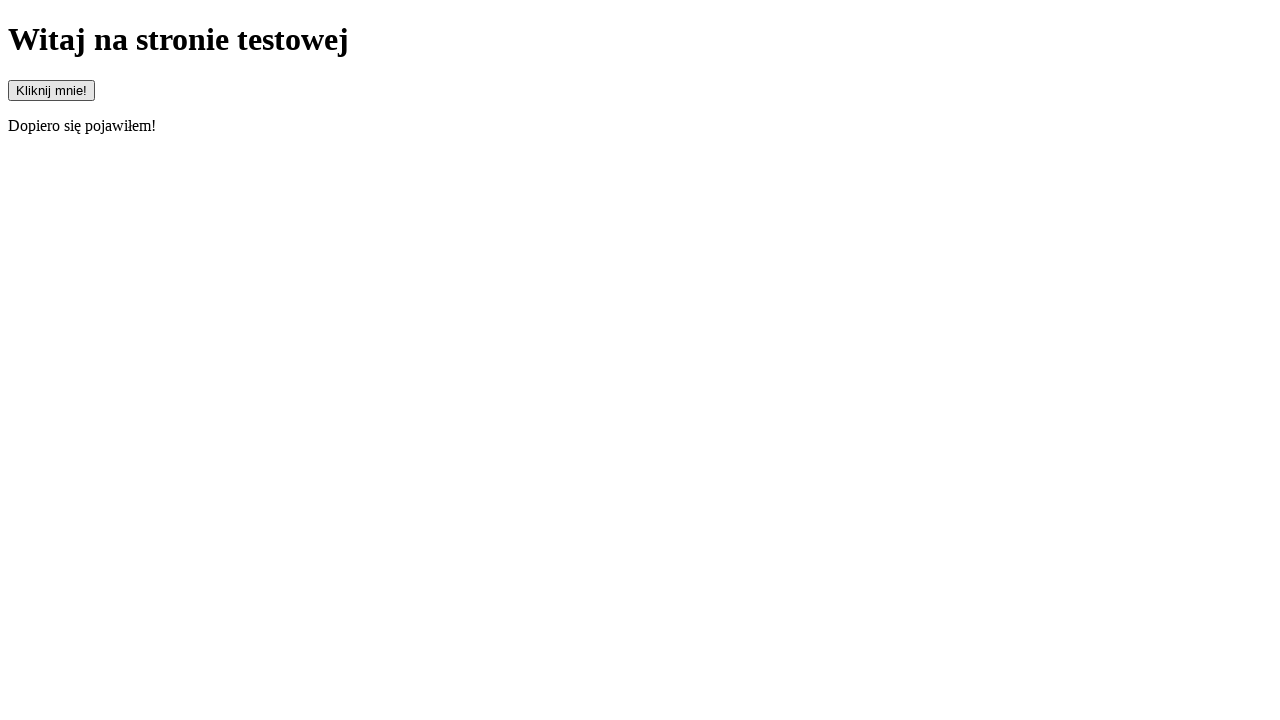